Tests mouse actions including double-click, right-click, and drag-and-drop operations on interactive elements

Starting URL: https://techglobal-training.com/frontend

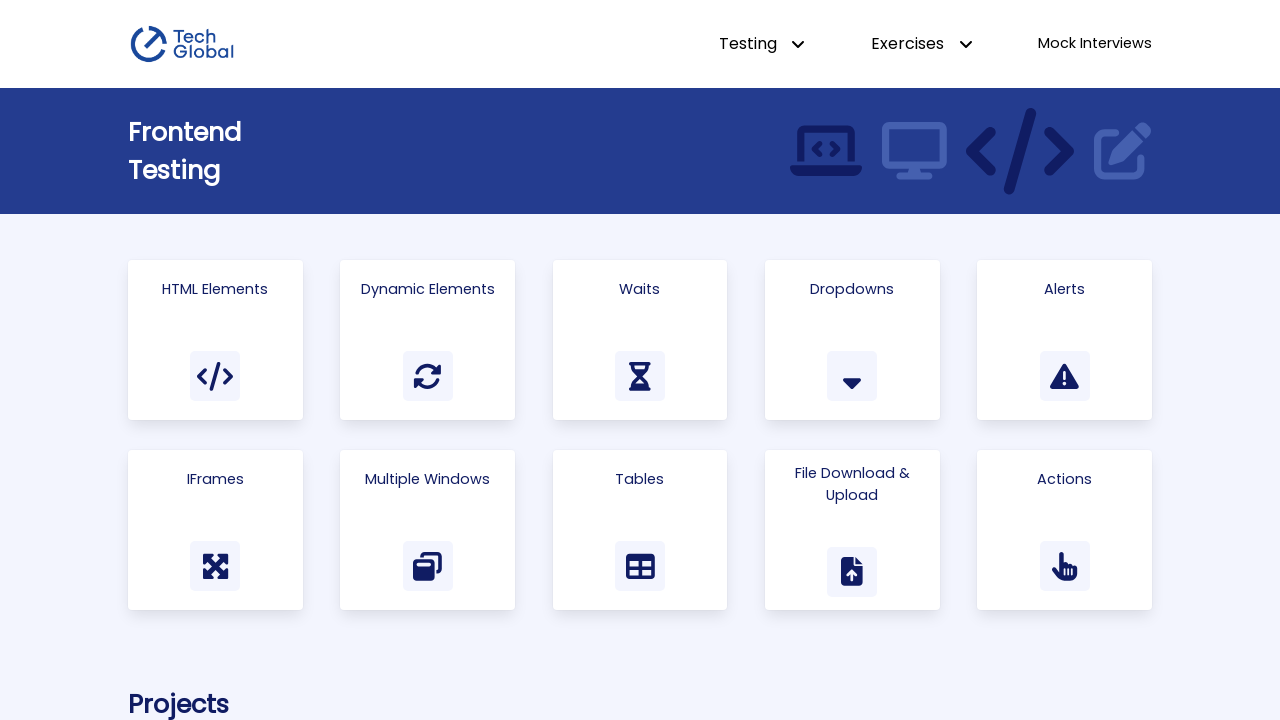

Clicked on the 'Actions' link to navigate to the actions page at (1065, 530) on a:has-text('Actions')
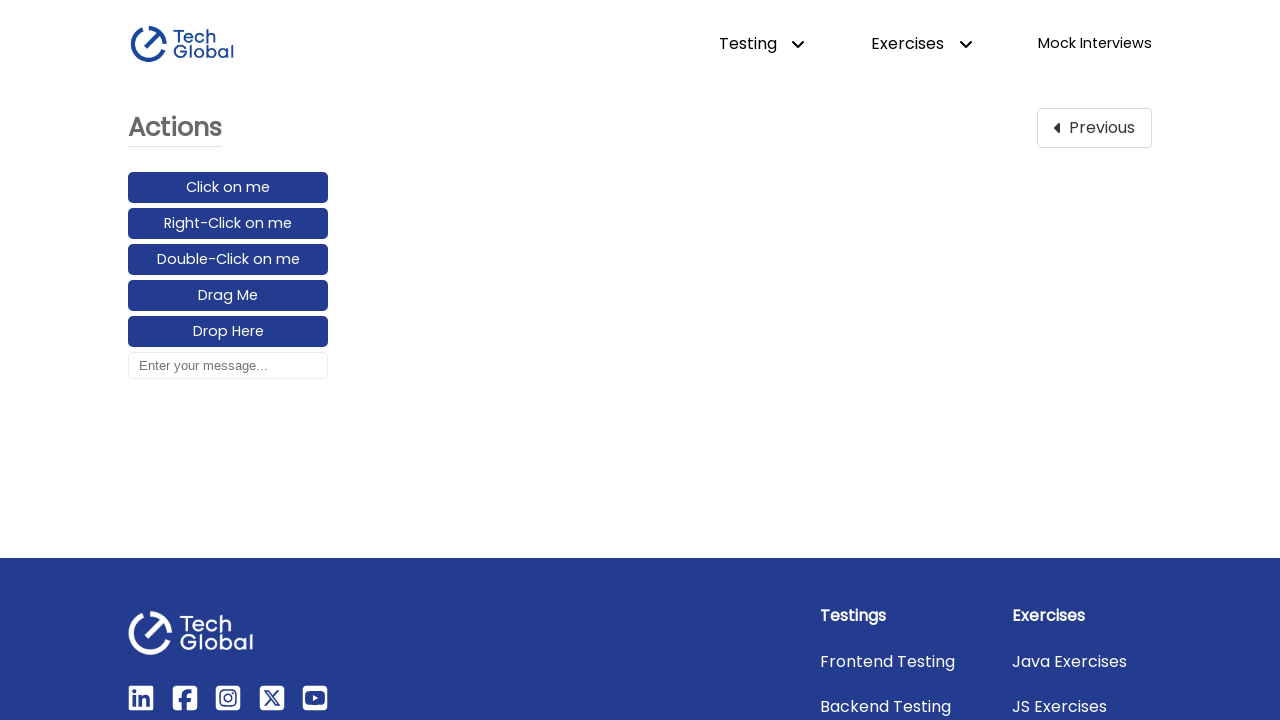

Double-clicked the double-click element at (228, 260) on #double-click
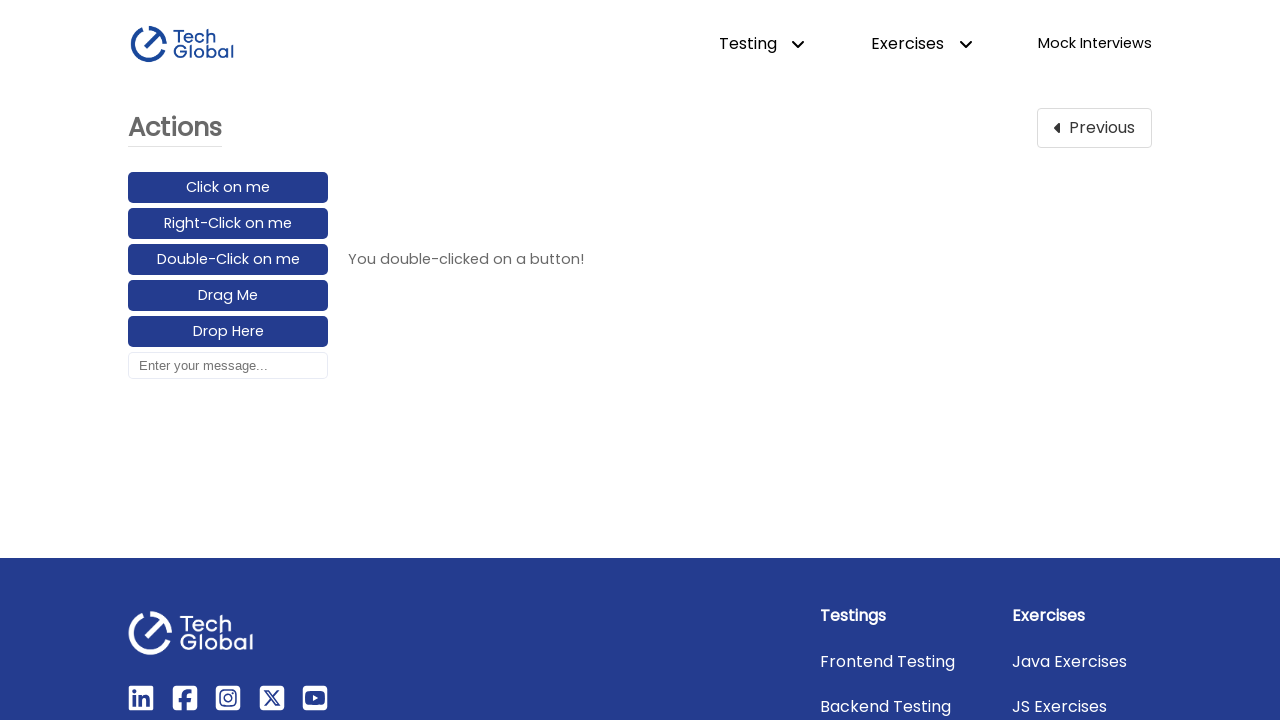

Right-clicked the right-click element at (228, 224) on #right-click
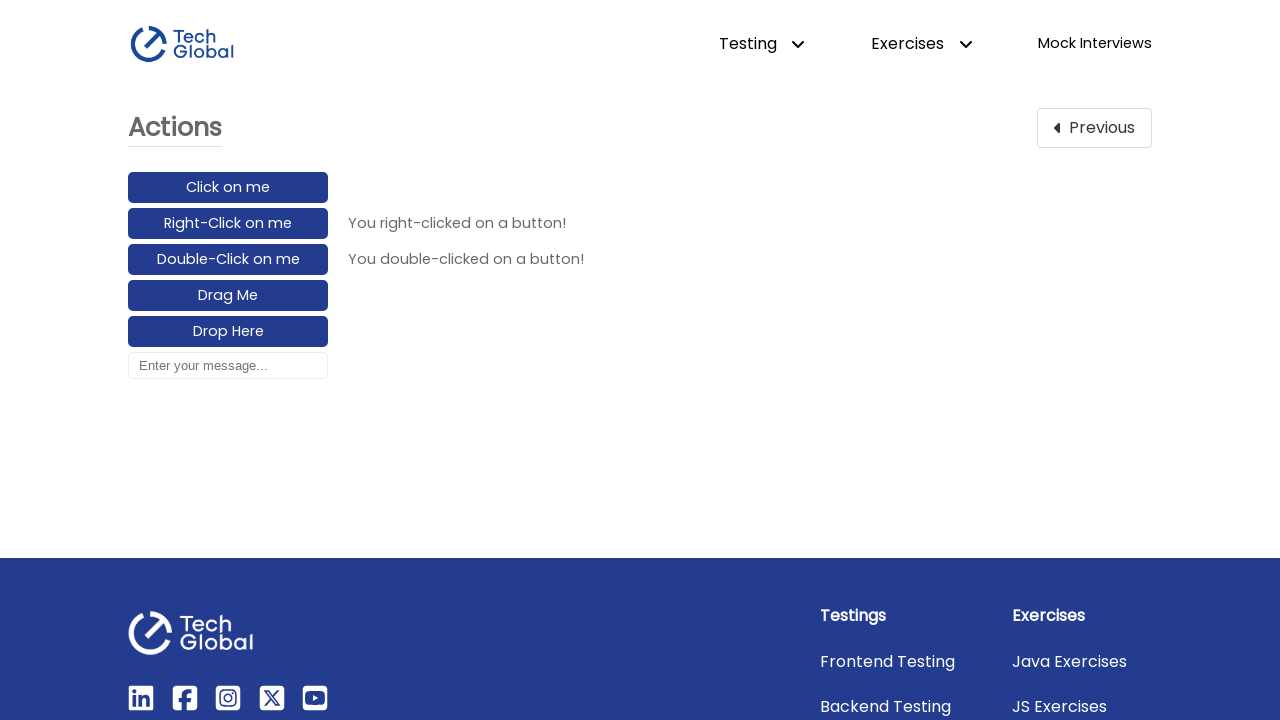

Dragged element from #drag_element and dropped it on #drop_element at (228, 332)
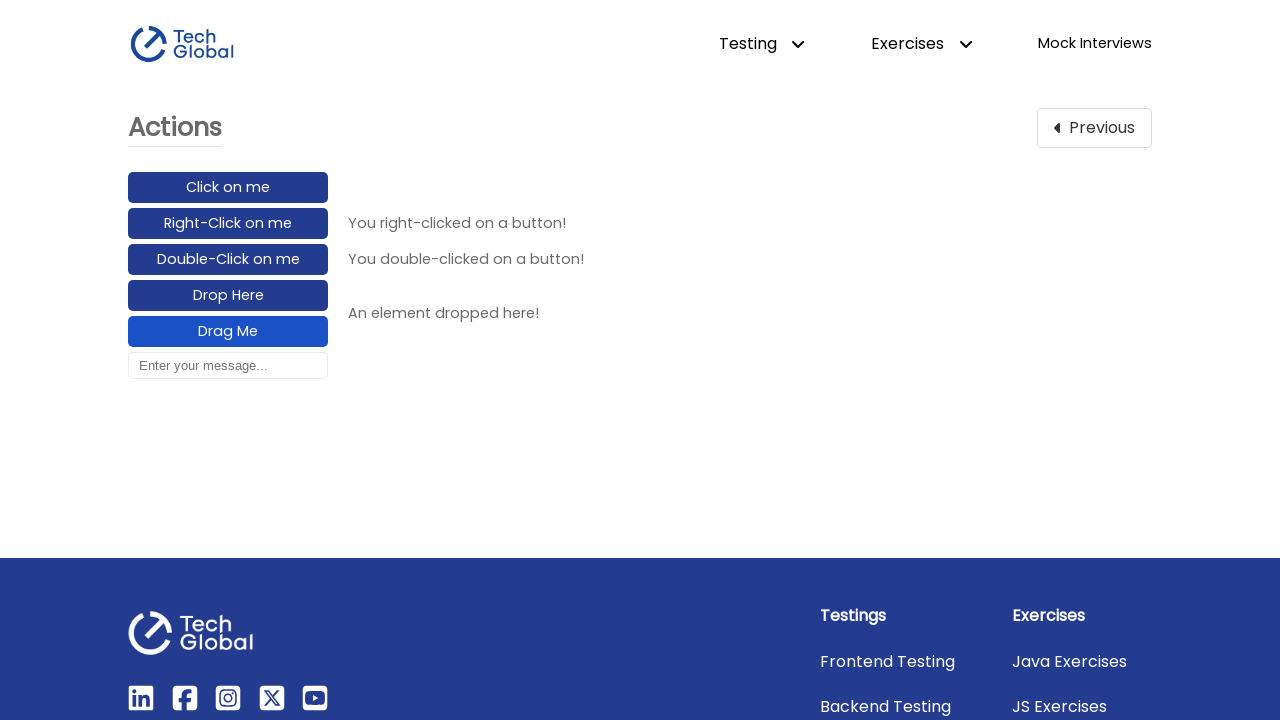

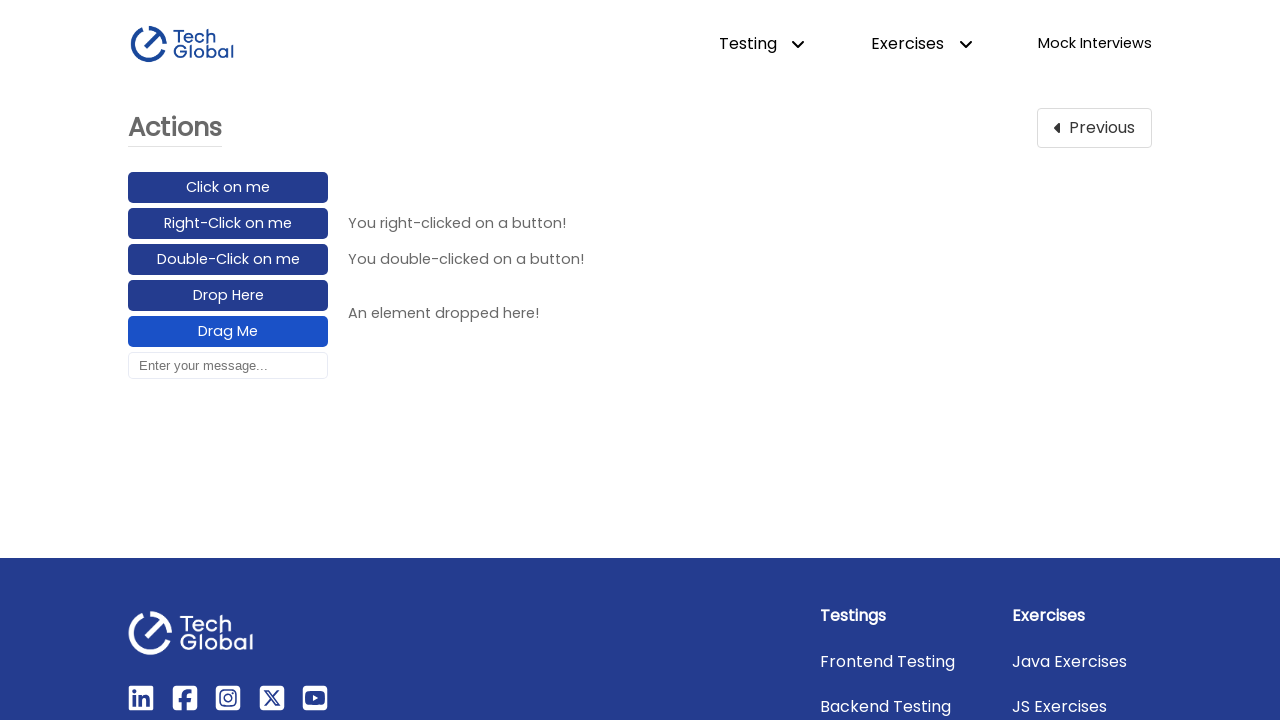